Tests the appointment booking location search functionality by selecting a booking type, entering a city (Sydney) and state (NSW), submitting the search, and verifying that location results are displayed.

Starting URL: https://bmvs.onlineappointmentscheduling.net.au/oasis/Default.aspx

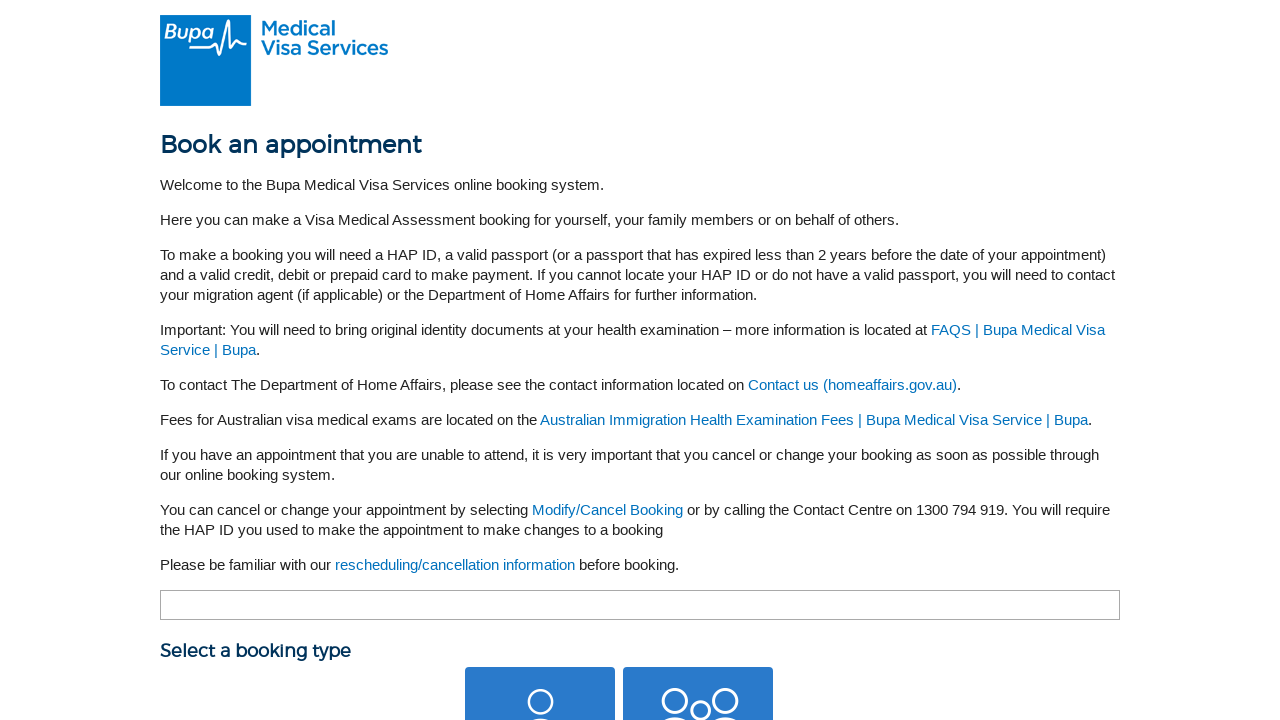

Clicked the select book type button at (540, 645) on button.select-book-type-button
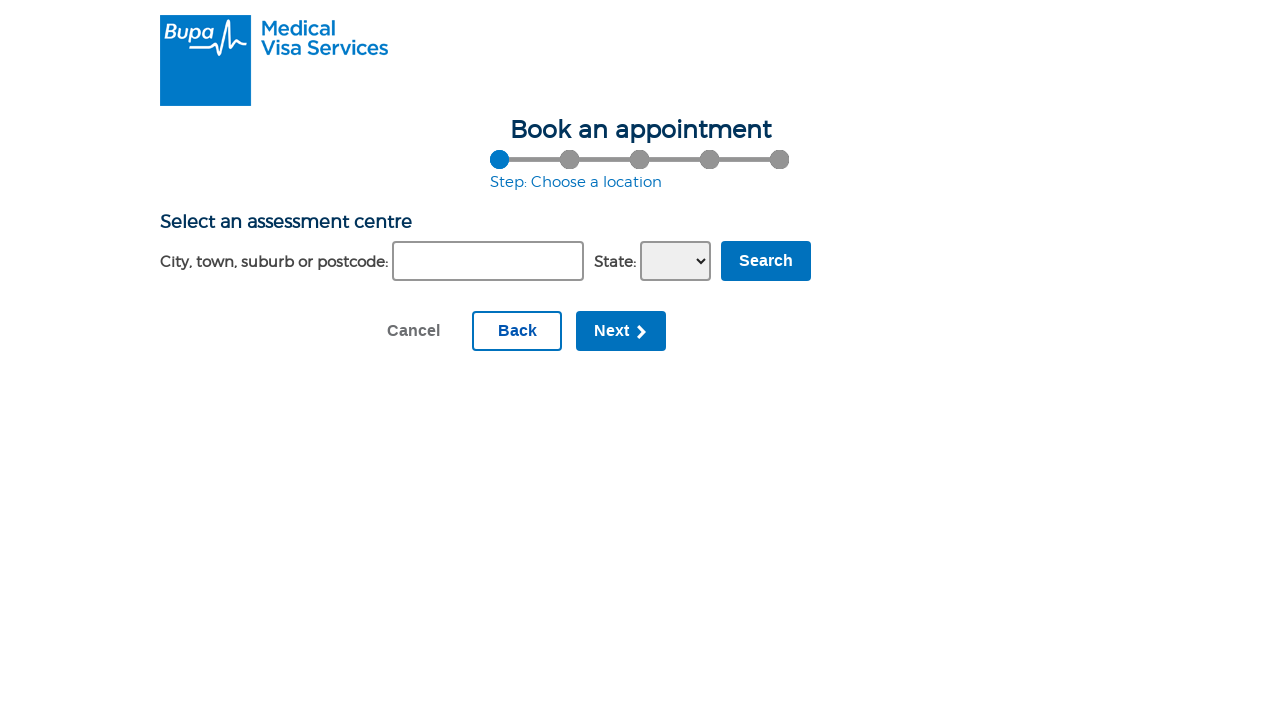

Page loaded and network became idle
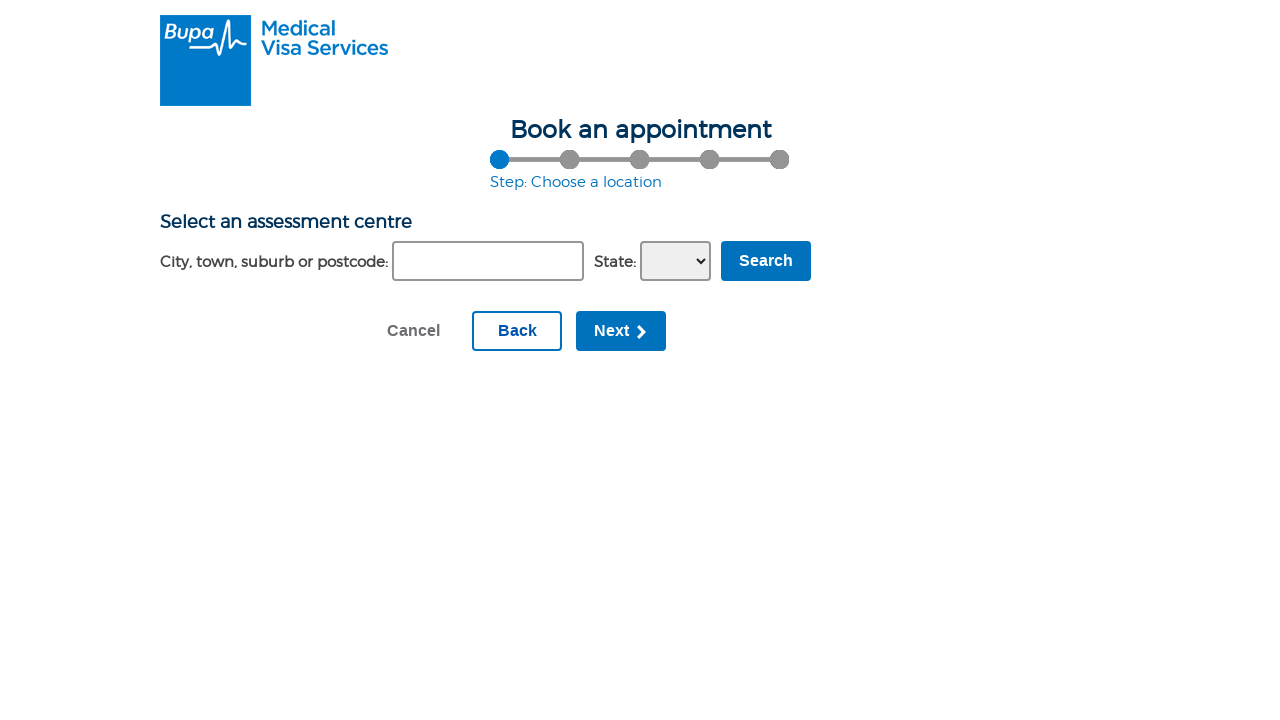

Filled in 'Sydney' in the suburb/city field on #ContentPlaceHolder1_SelectLocation1_txtSuburb
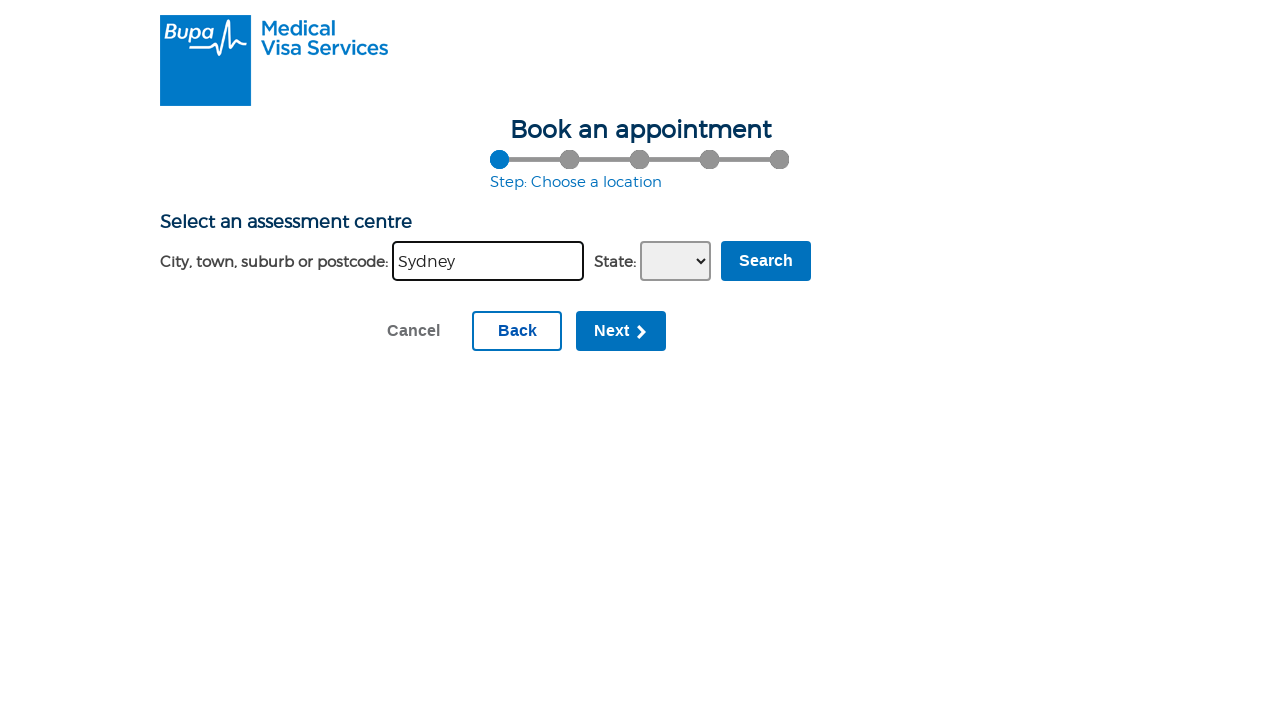

Selected 'NSW' from the state dropdown on select#ContentPlaceHolder1_SelectLocation1_ddlState
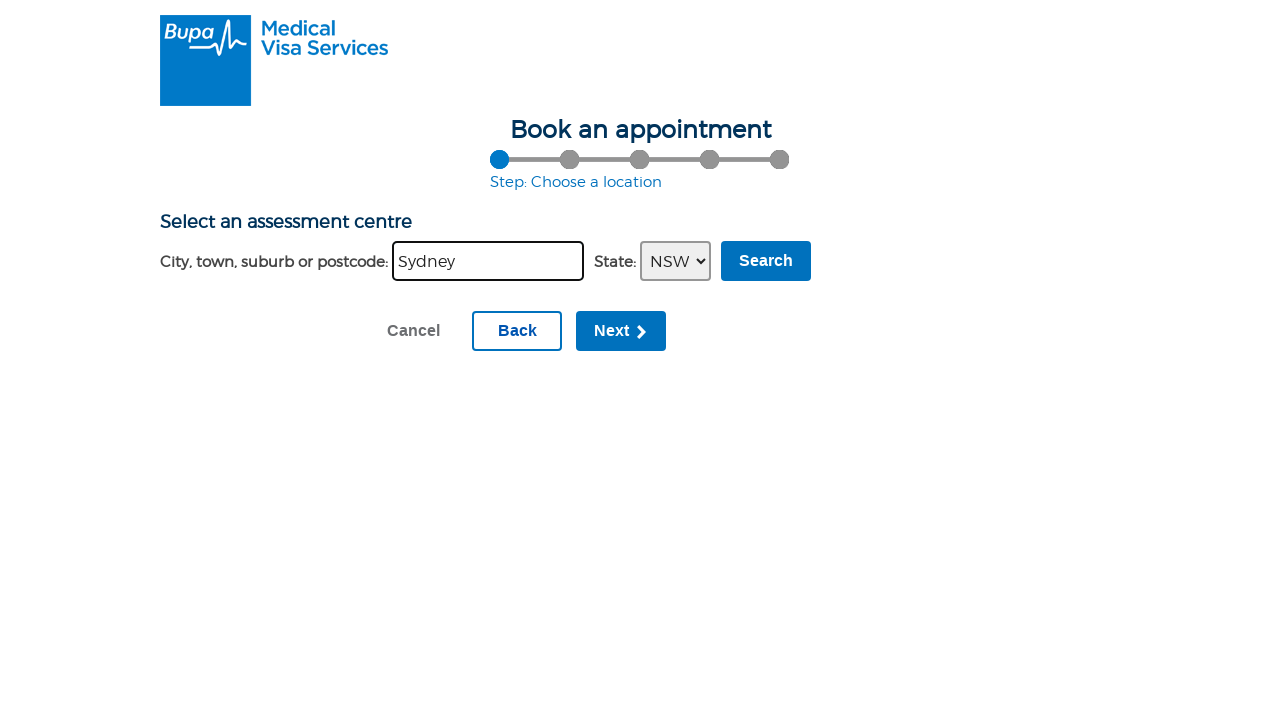

Clicked the search button at (766, 261) on input.blue-button
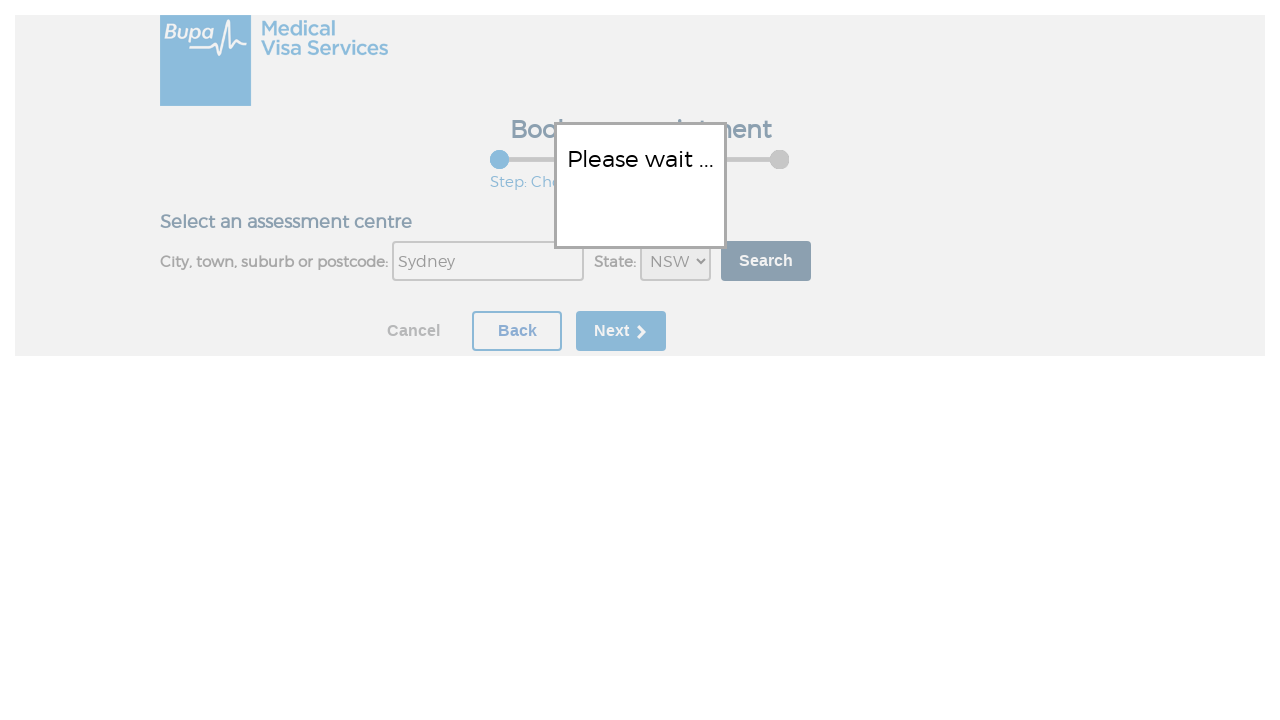

Page loaded after search and network became idle
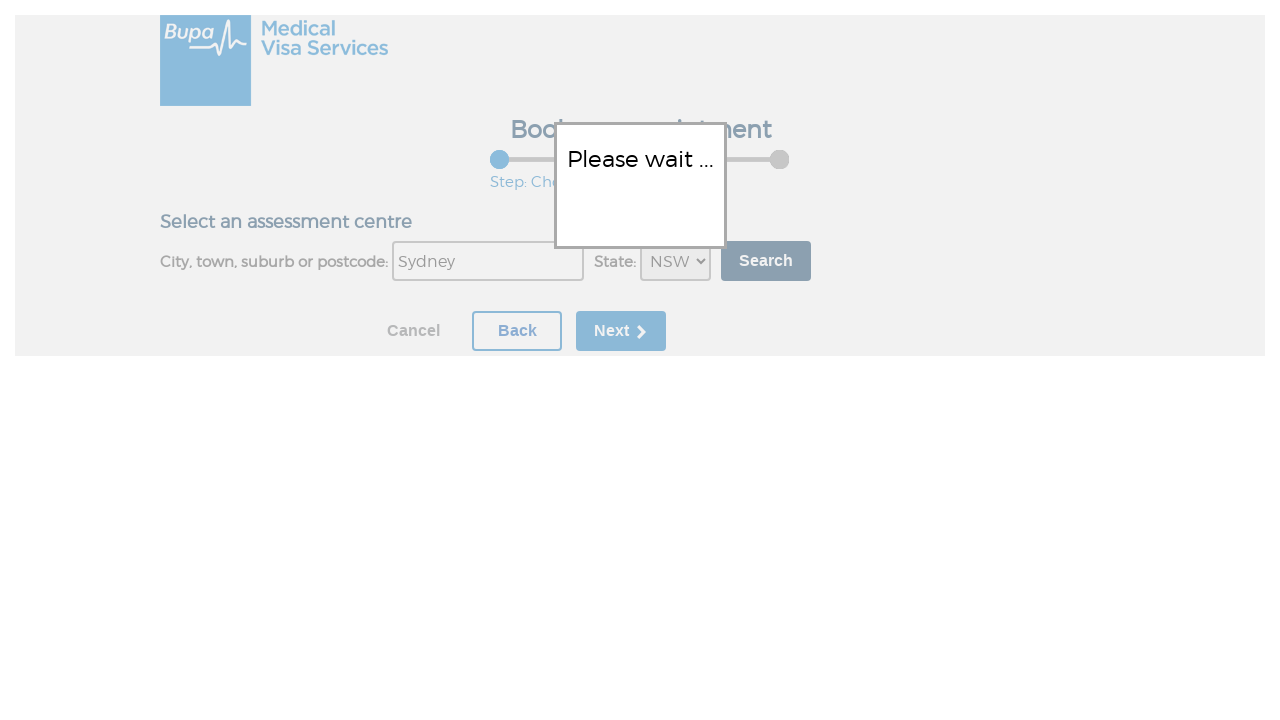

Location results displayed
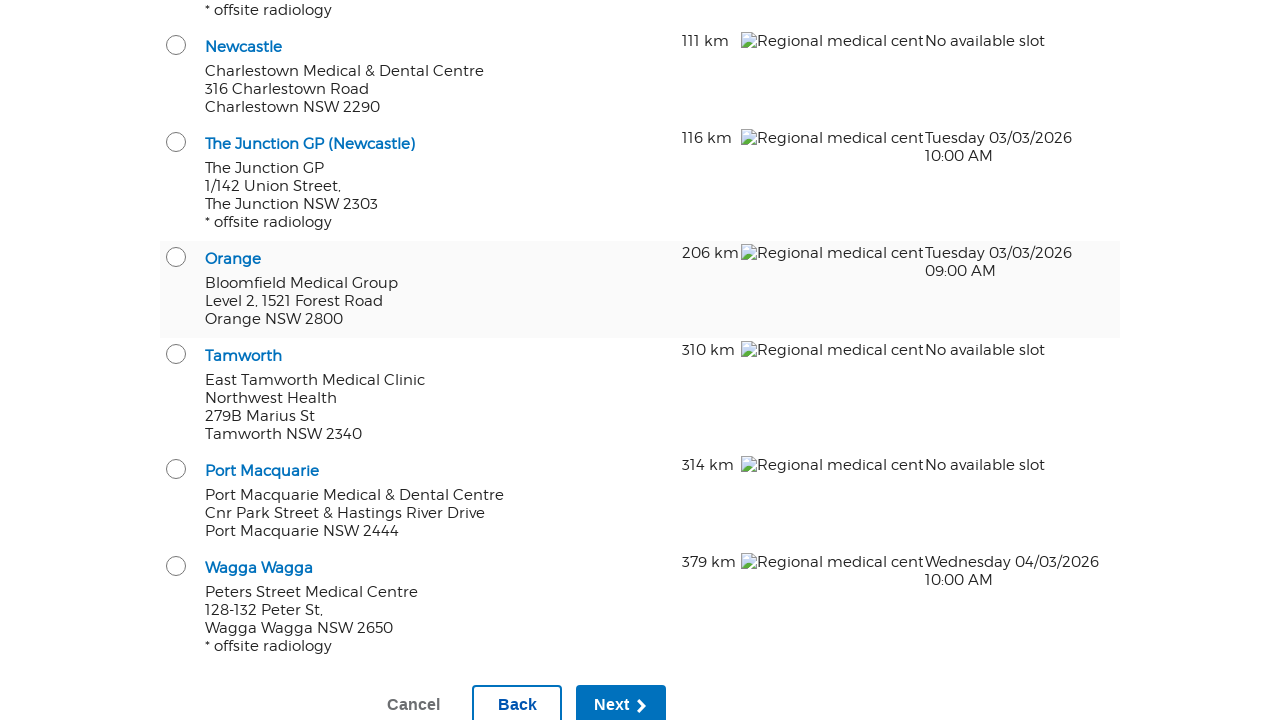

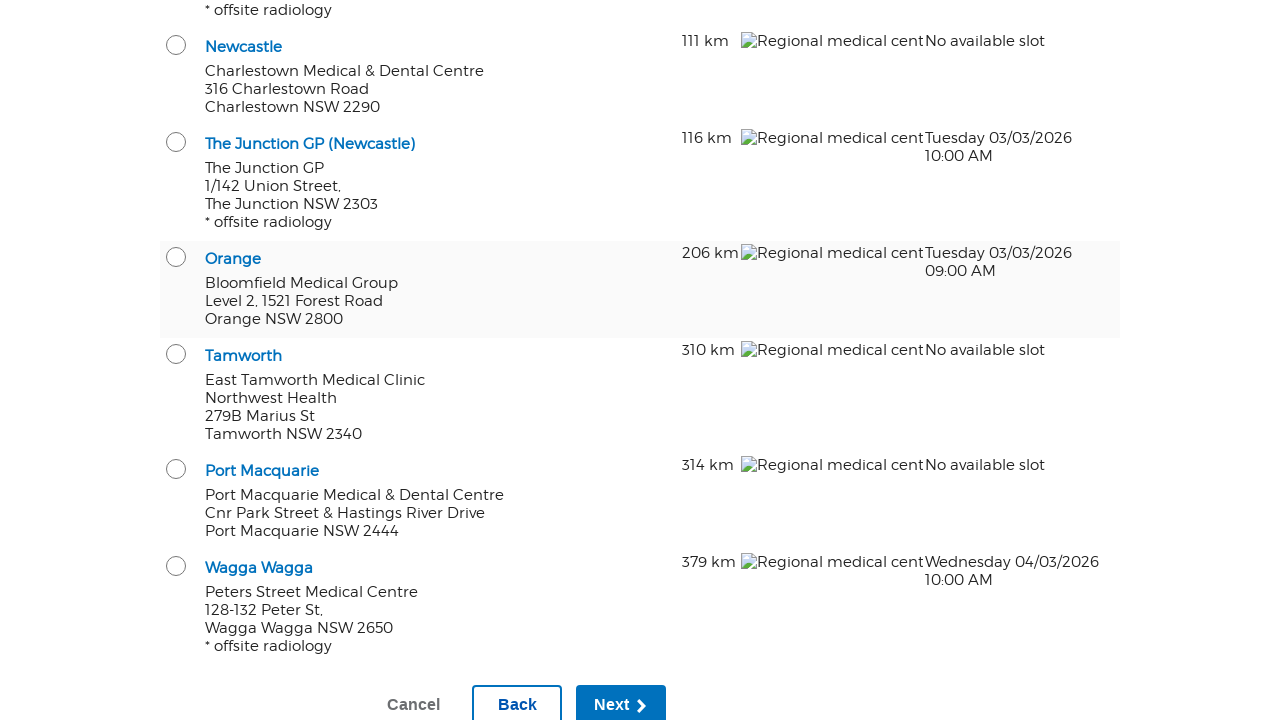